Tests static dropdown functionality by selecting currency options using different selection methods (visible text, index, and value)

Starting URL: https://rahulshettyacademy.com/dropdownsPractise/

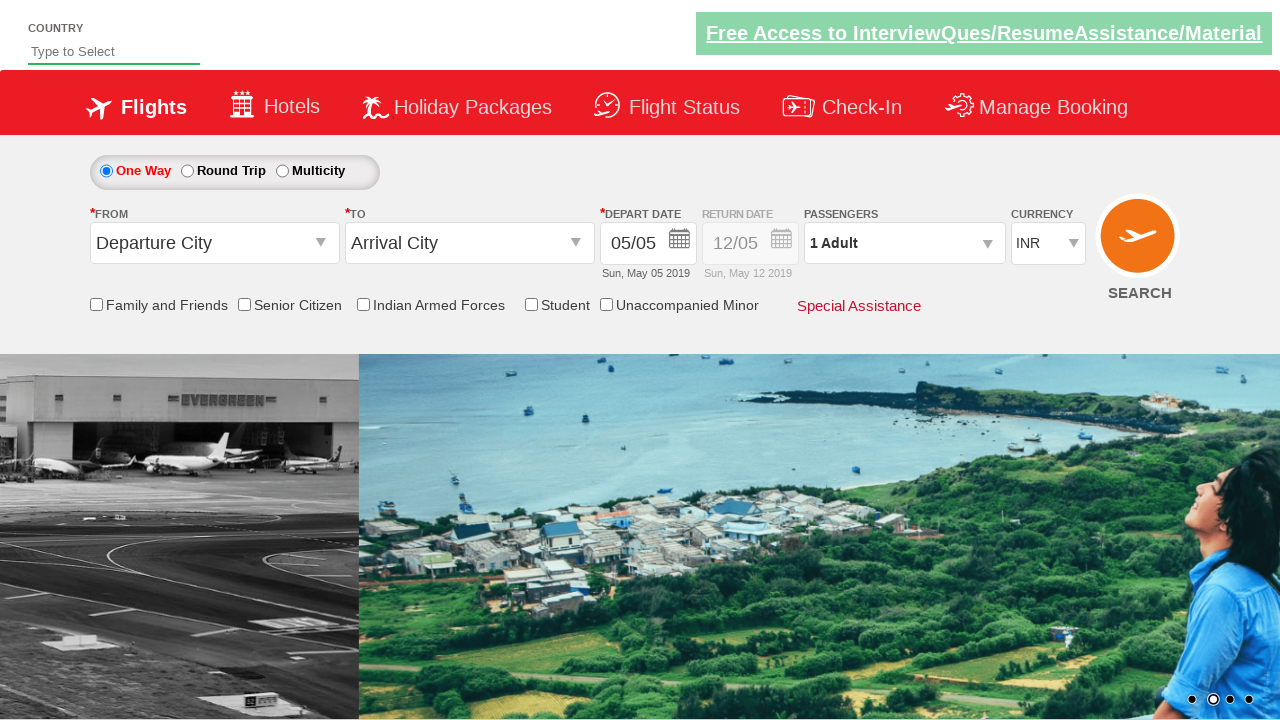

Navigated to dropdown practice page
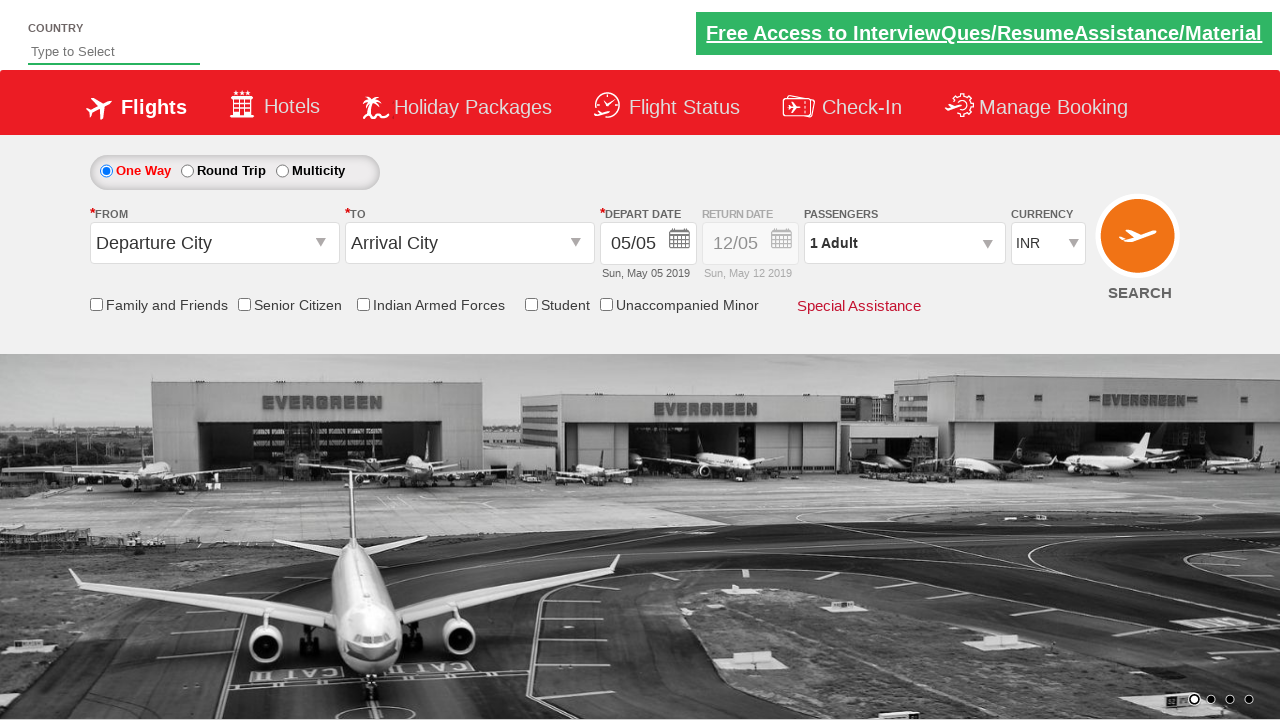

Selected currency 'AED' from dropdown using visible text on #ctl00_mainContent_DropDownListCurrency
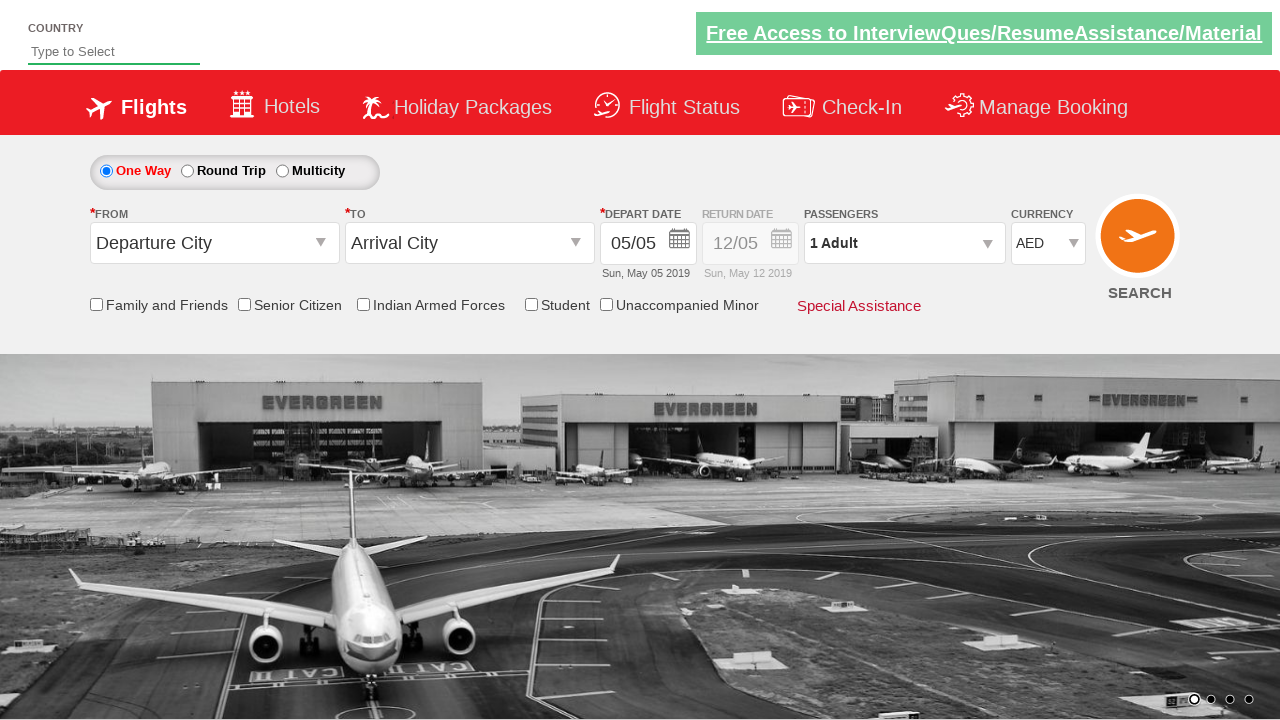

Selected currency from dropdown using index 3 on #ctl00_mainContent_DropDownListCurrency
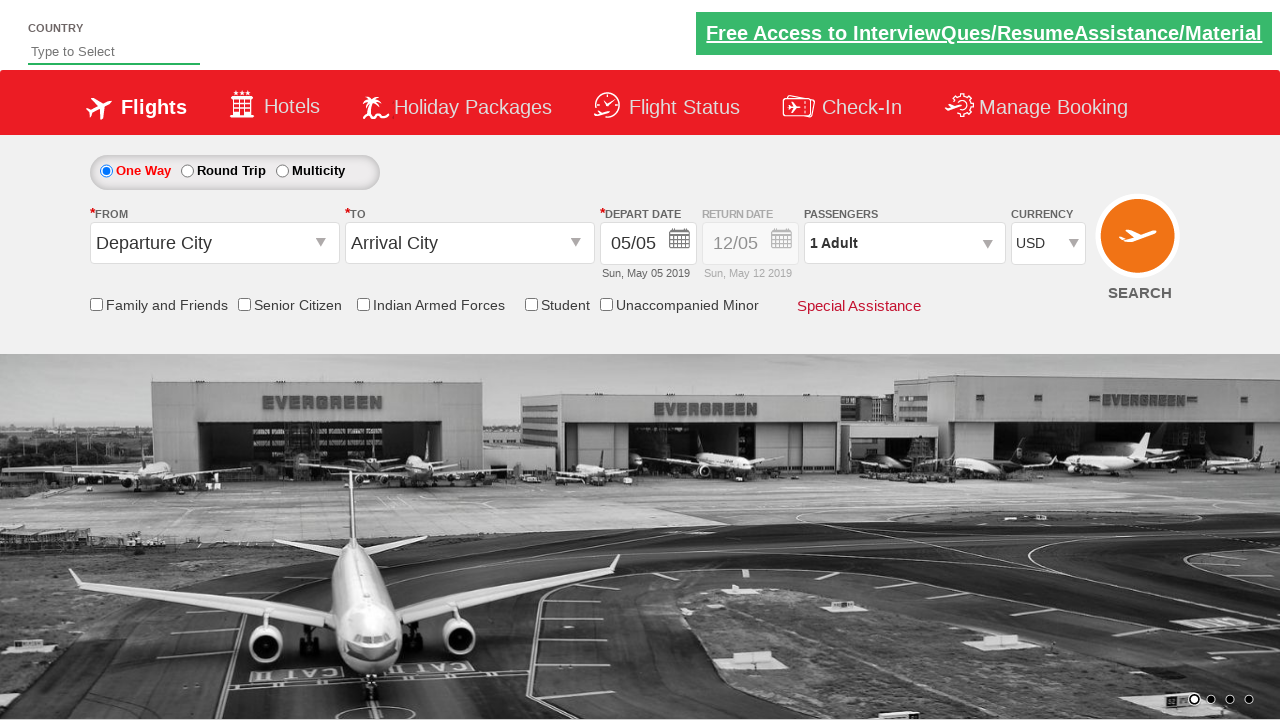

Selected currency 'INR' from dropdown using value attribute on #ctl00_mainContent_DropDownListCurrency
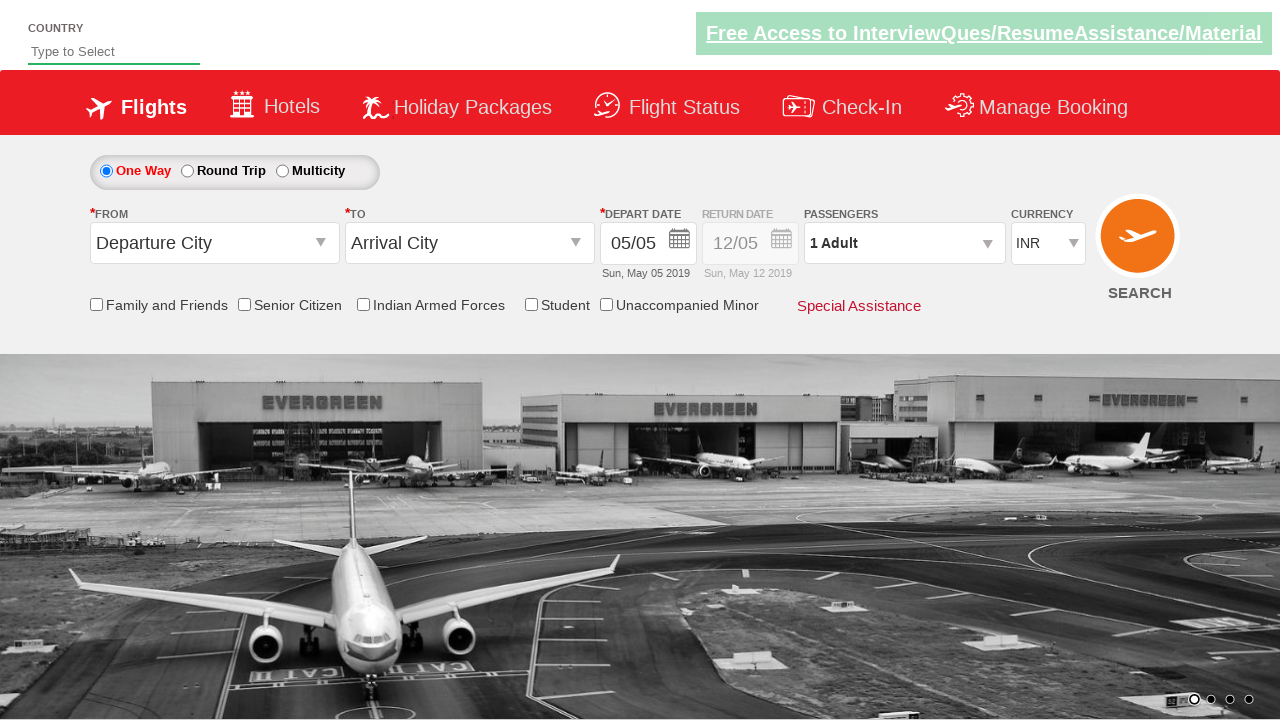

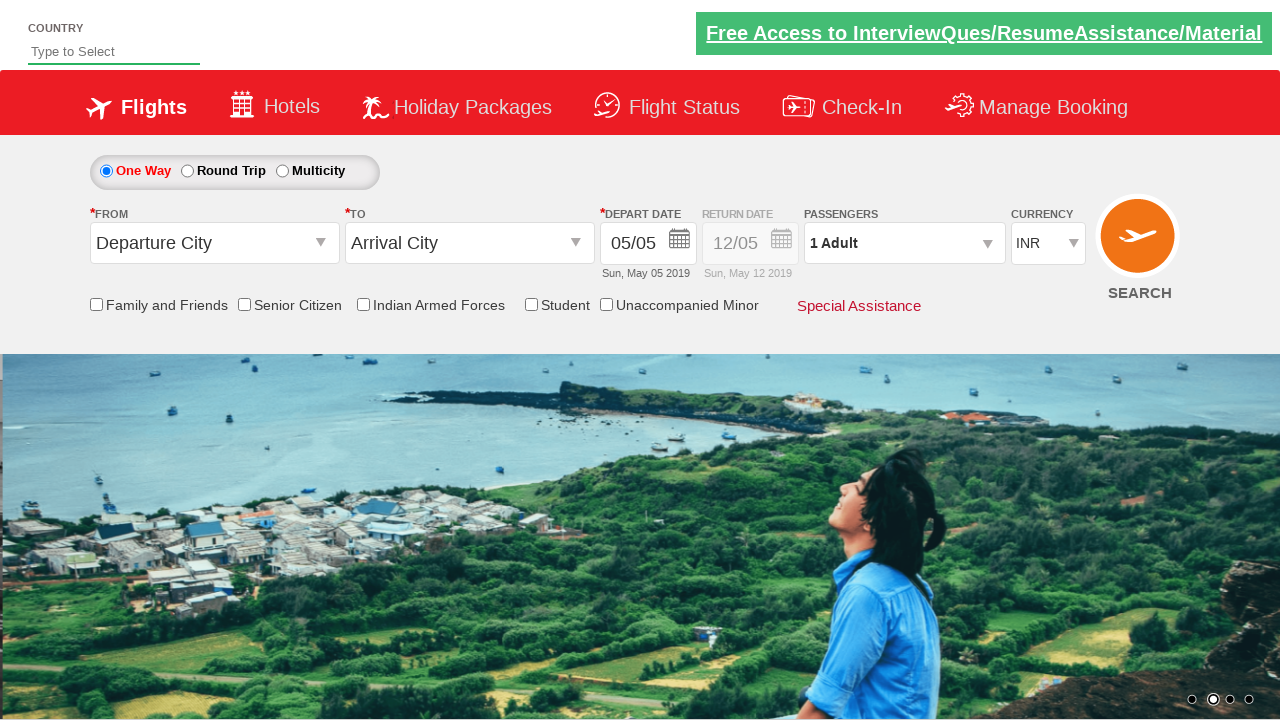